Tests password validation for digit requirement and shows error message

Starting URL: https://politrip.com/account/sign-up

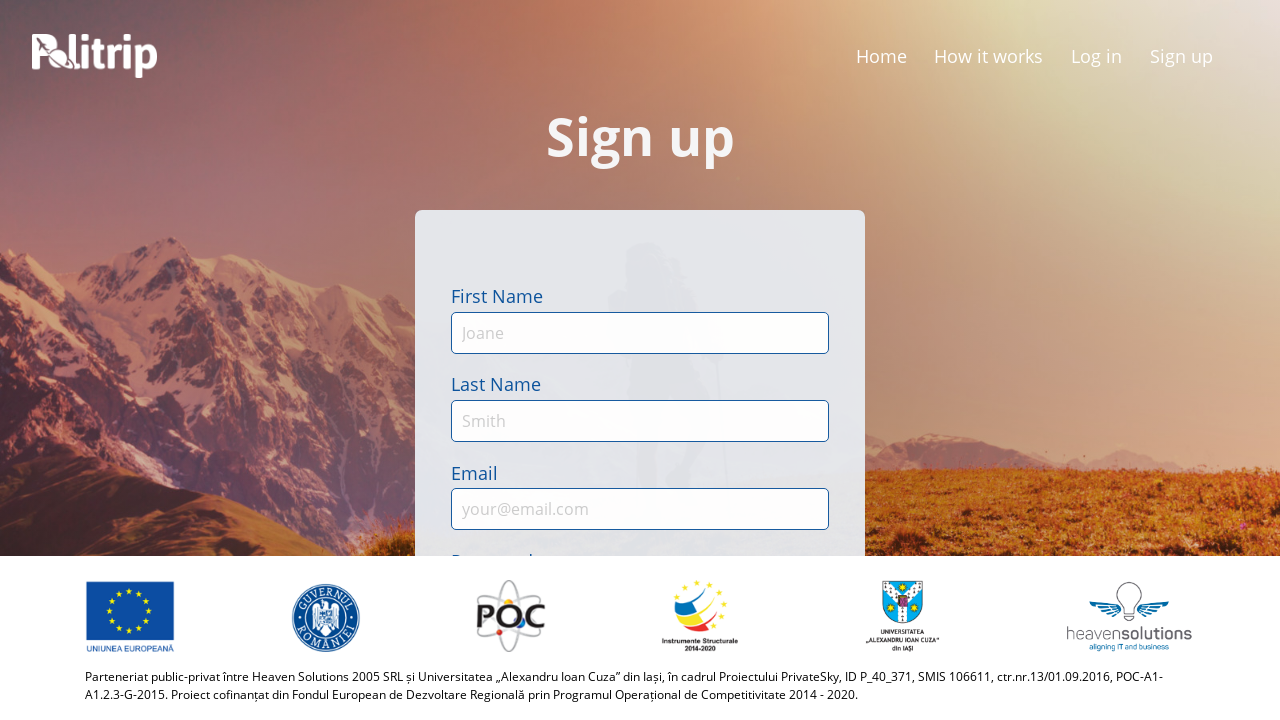

Filled password field with 'ALADINnn' (no digit) on #sign-up-password-input
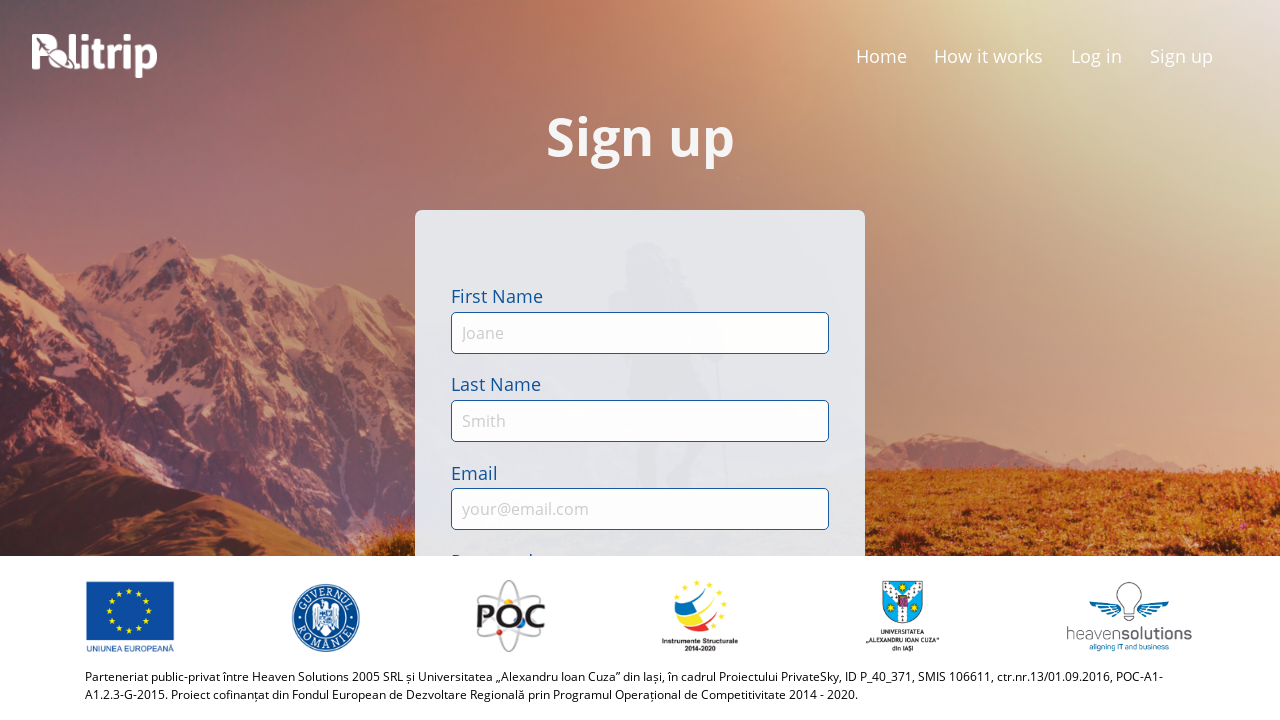

Filled confirm password field with 'a' on #sign-up-confirm-password-input
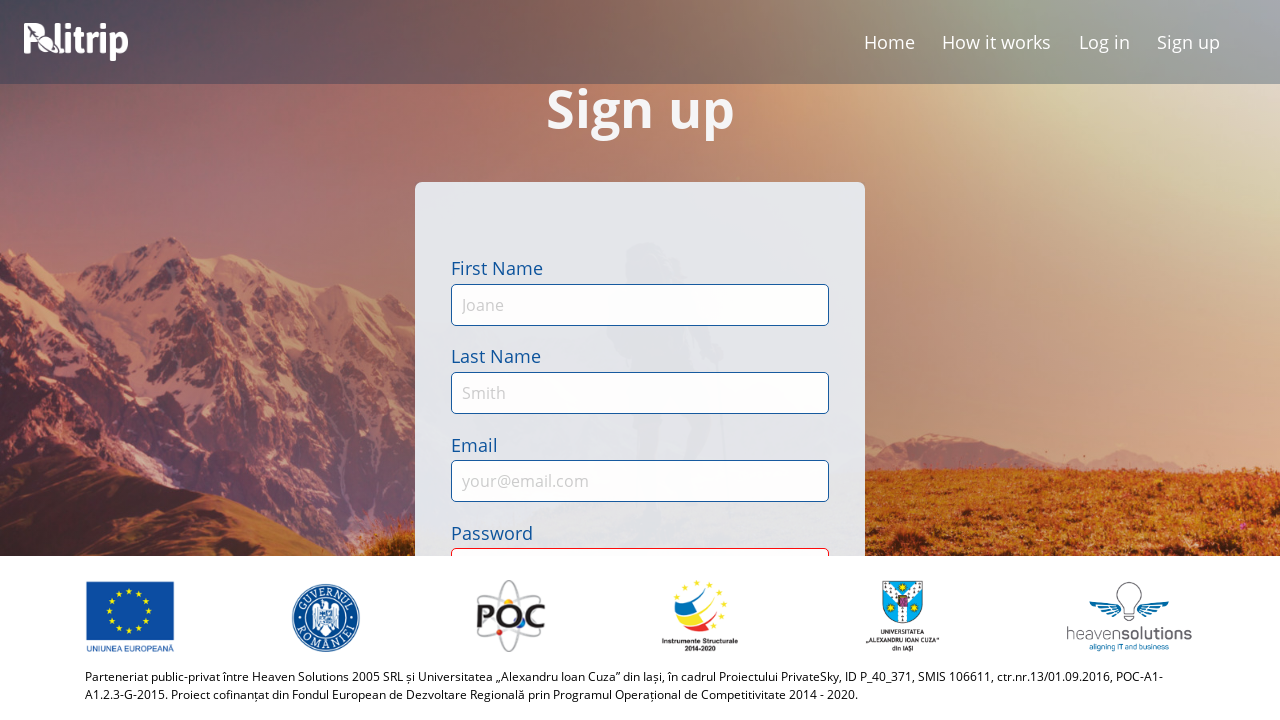

Password validation error message appeared: missing digit requirement
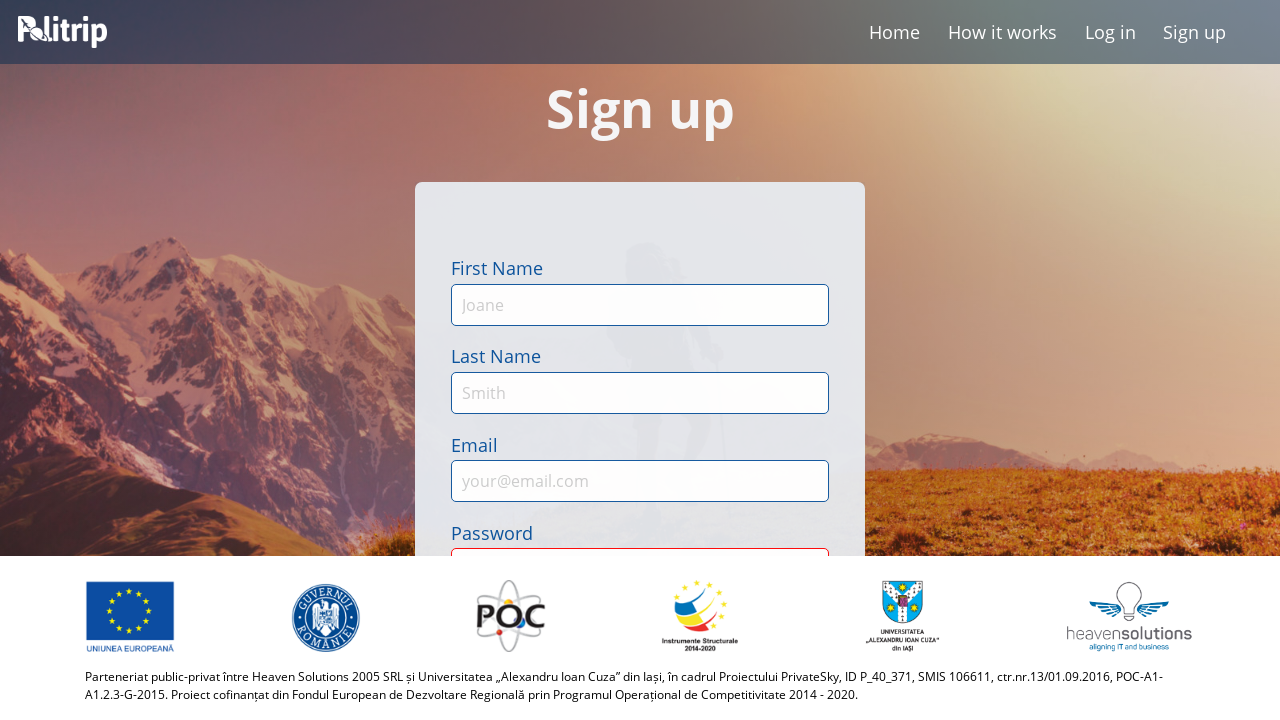

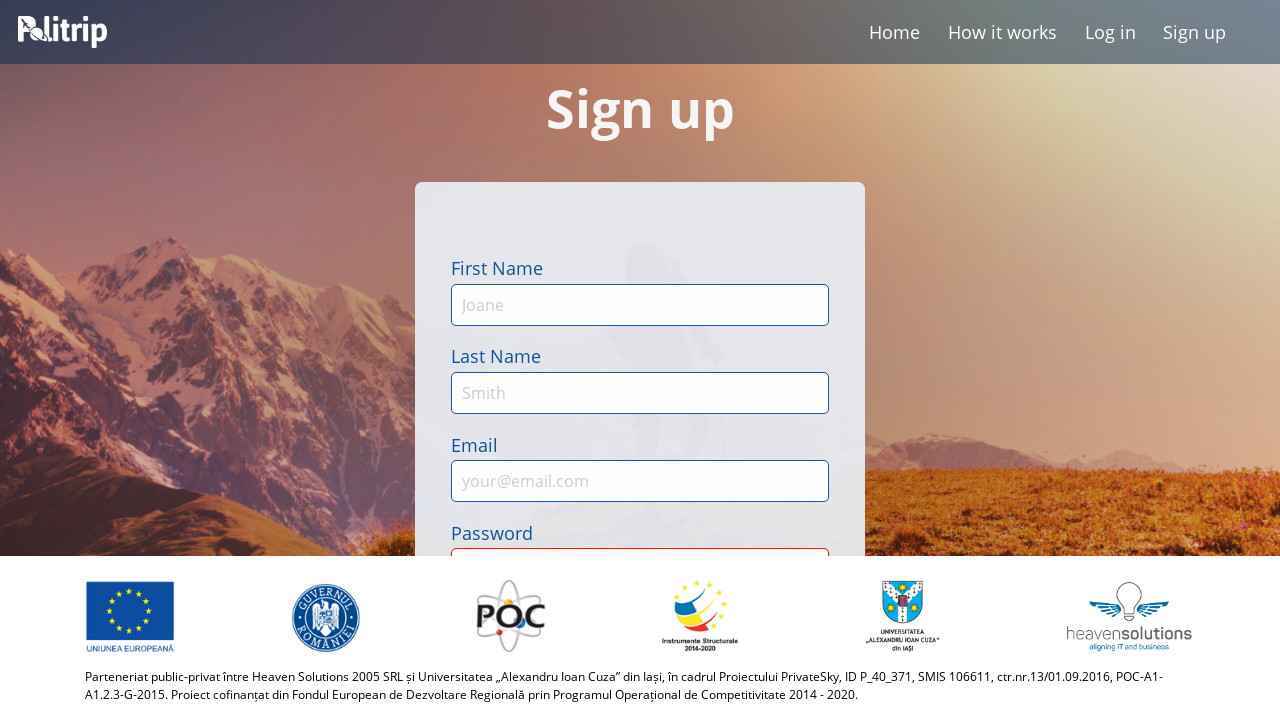